Tests opting out of A/B tests by visiting the page, adding an opt-out cookie, refreshing, and verifying the heading changes to indicate no A/B test

Starting URL: http://the-internet.herokuapp.com/abtest

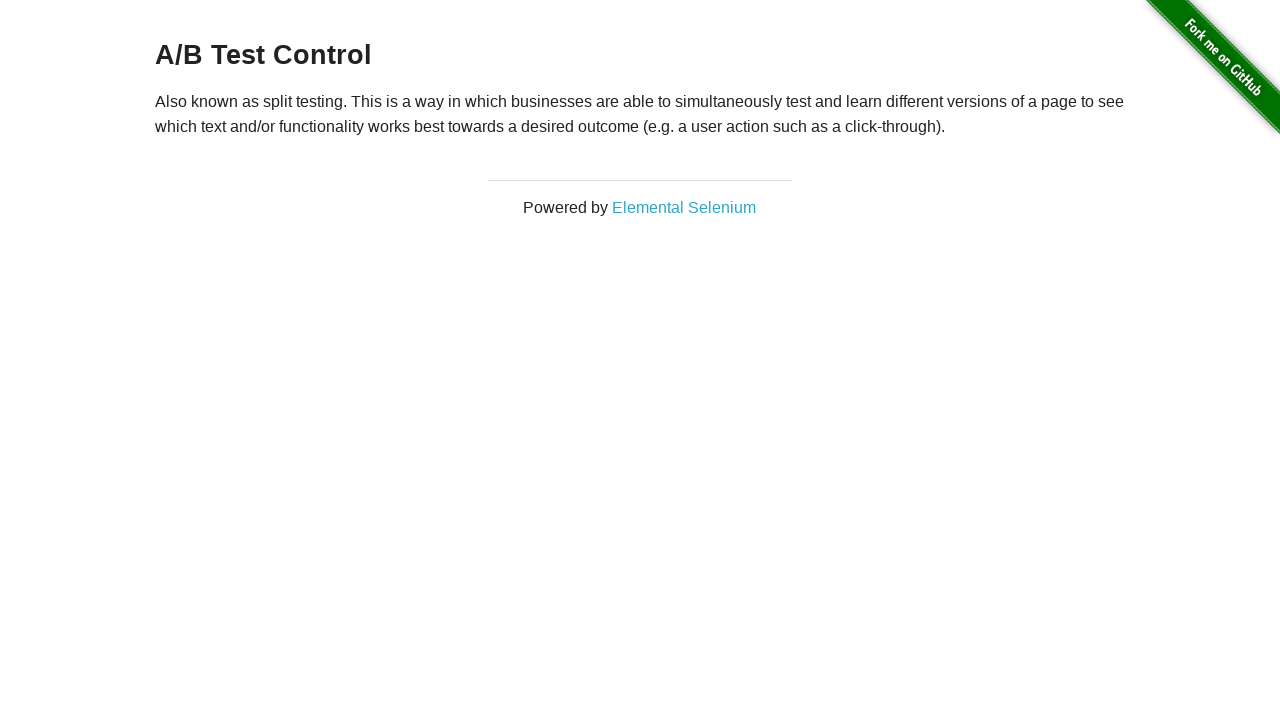

Waited for h3 heading to load
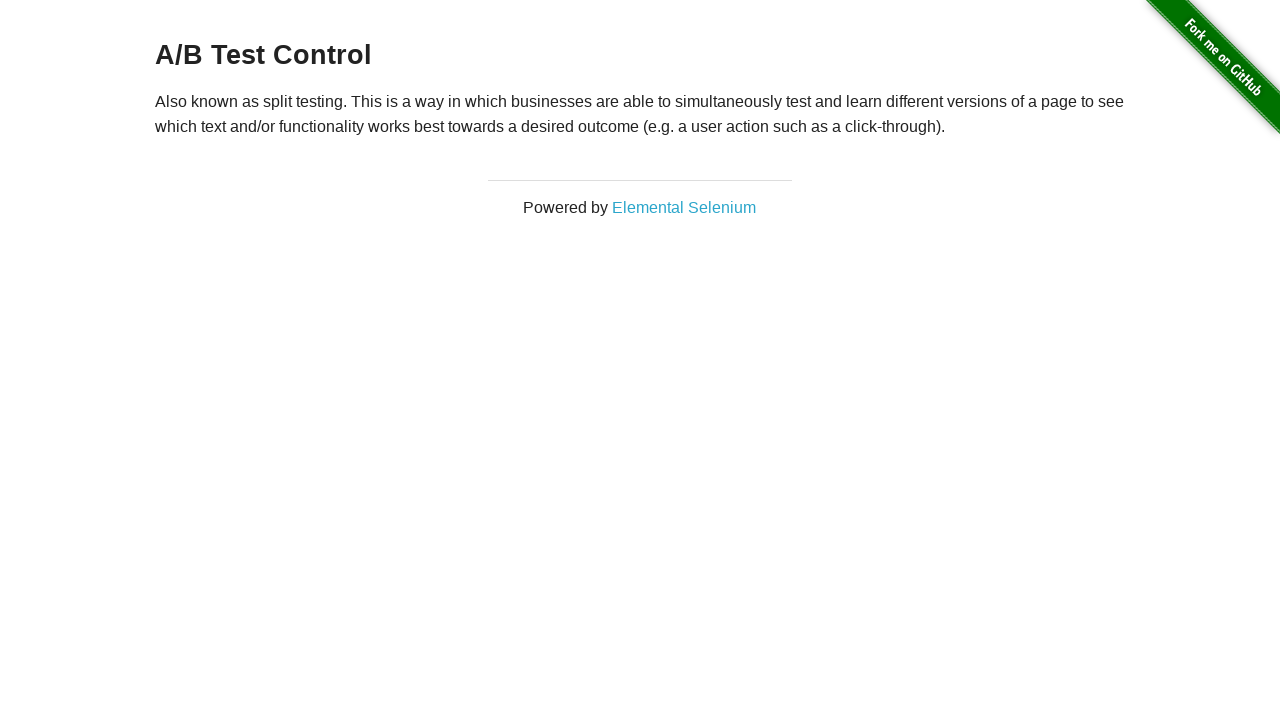

Retrieved initial heading text
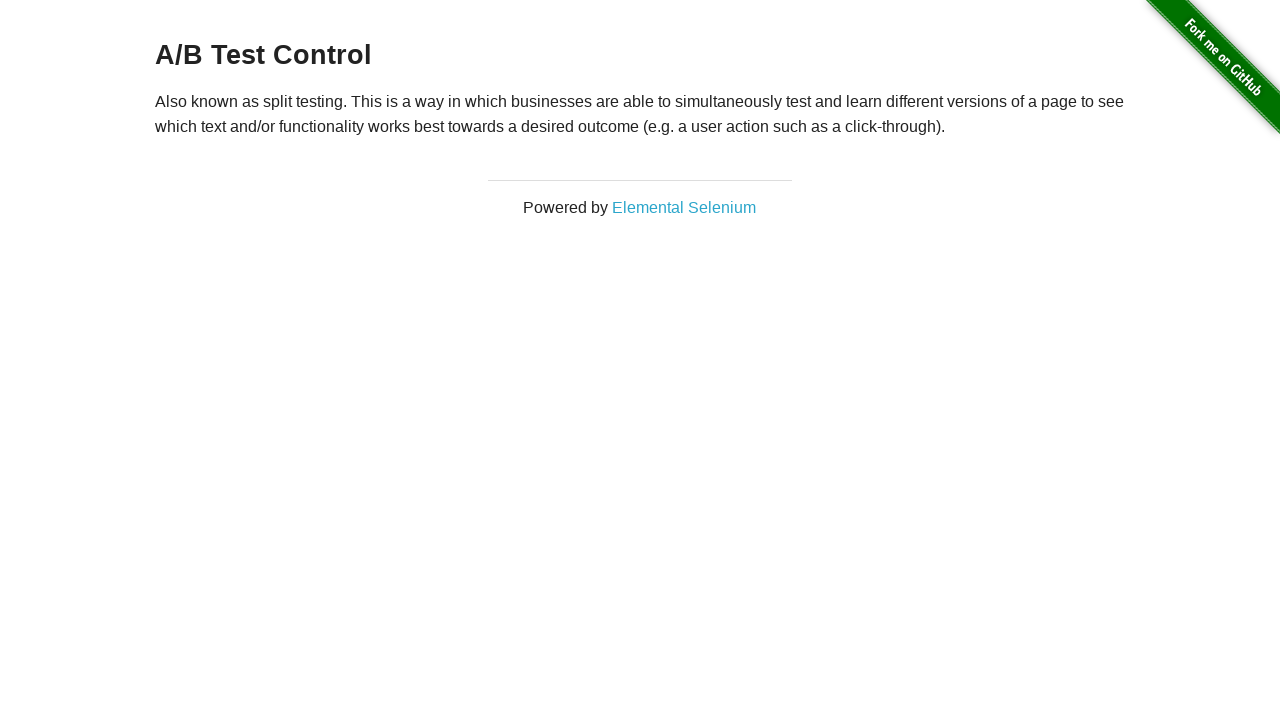

Verified initial heading starts with 'A/B Test'
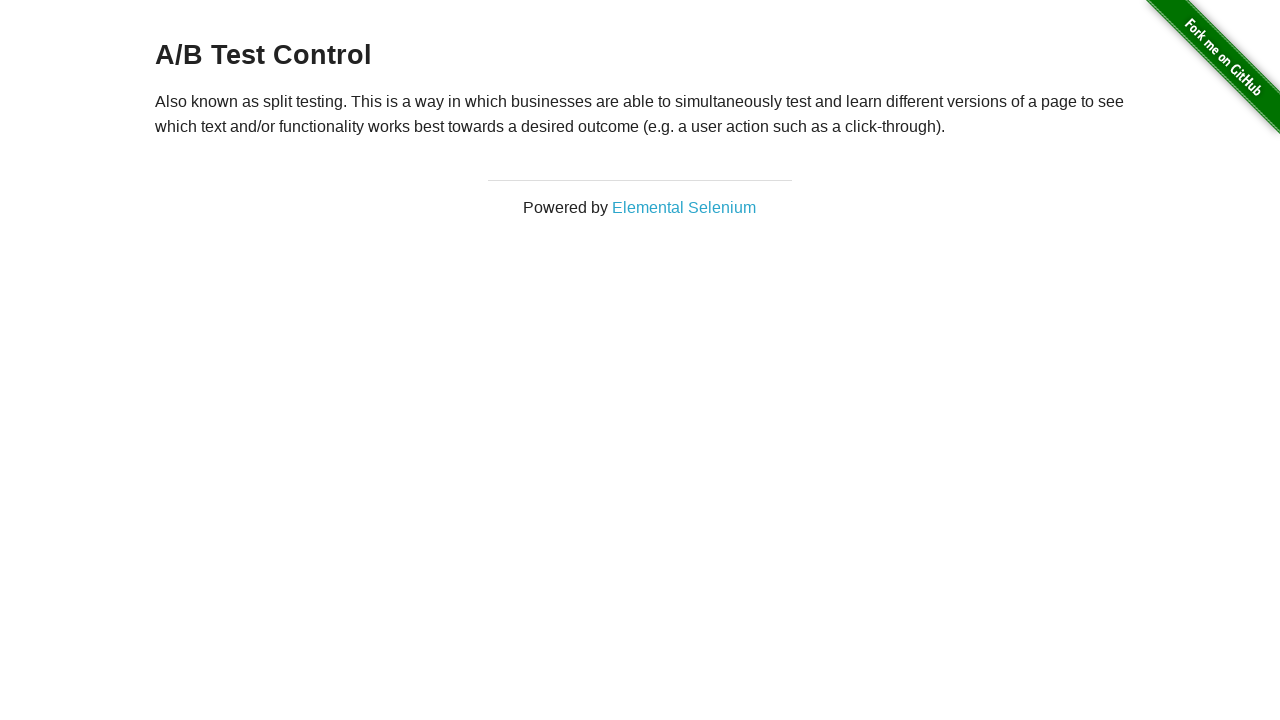

Added optimizelyOptOut cookie to context
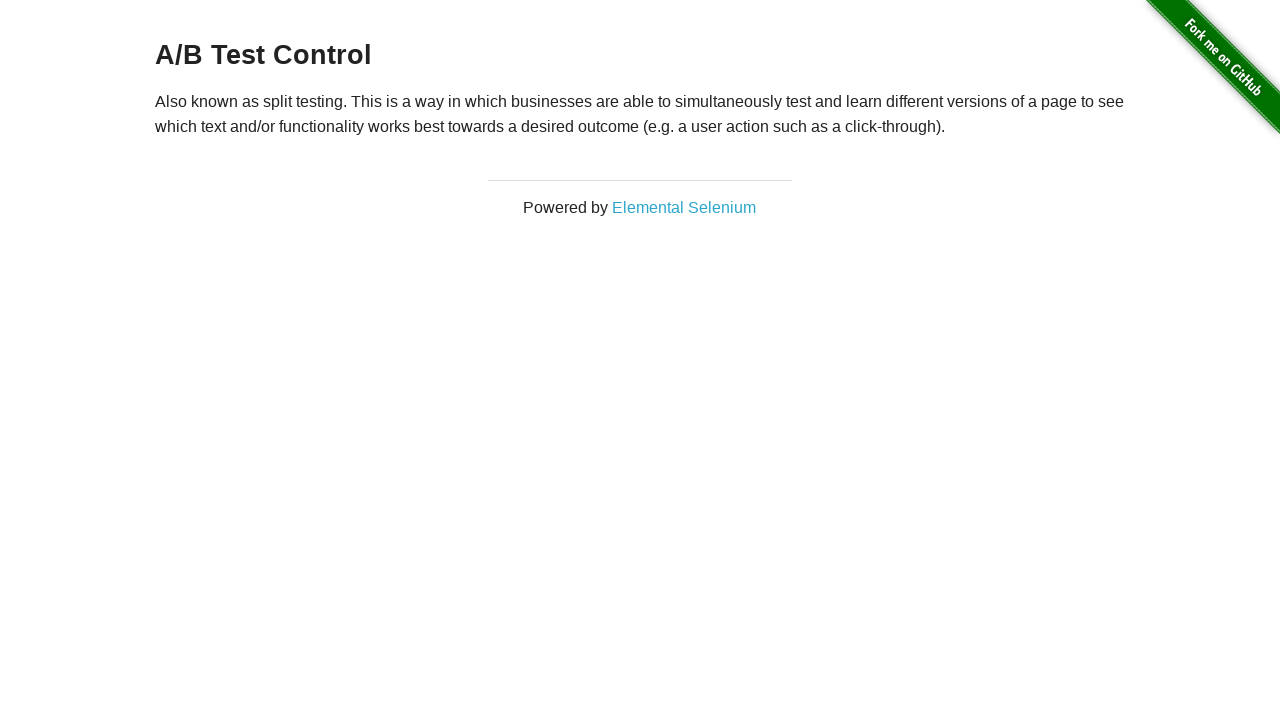

Reloaded page after adding opt-out cookie
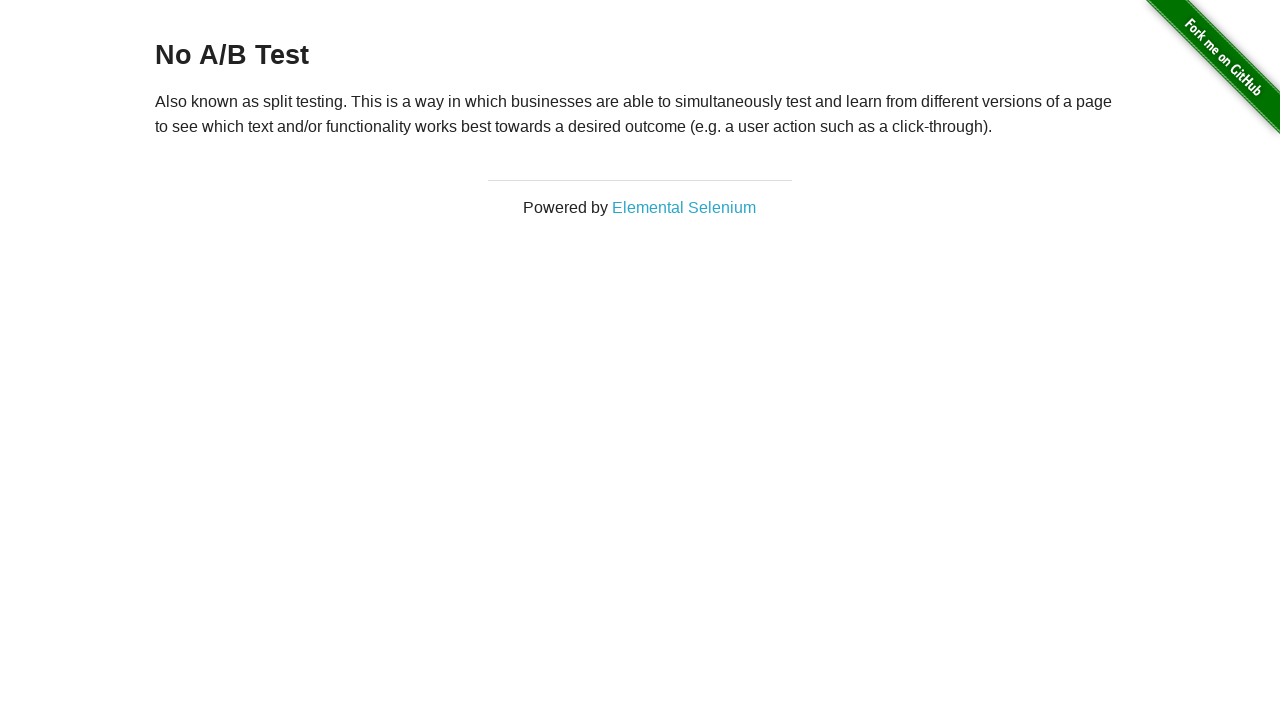

Waited for h3 heading to load after page refresh
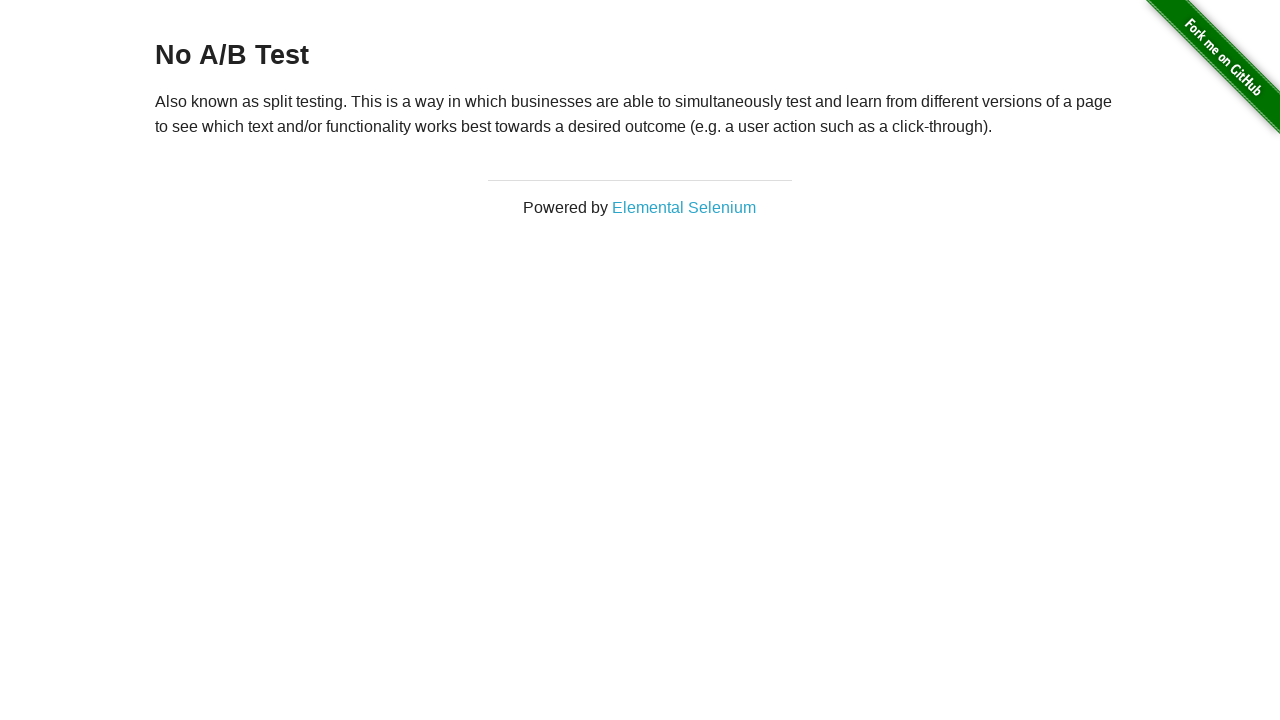

Retrieved new heading text after opt-out
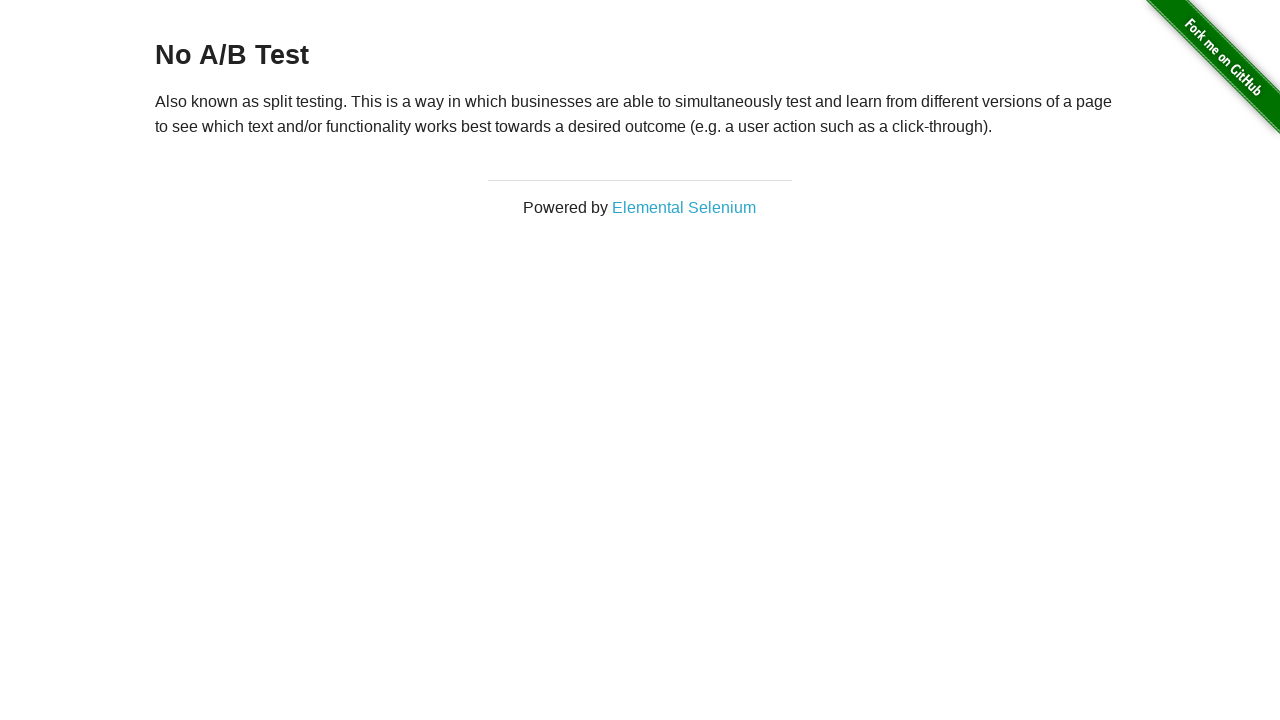

Verified heading changed to 'No A/B Test' after opt-out
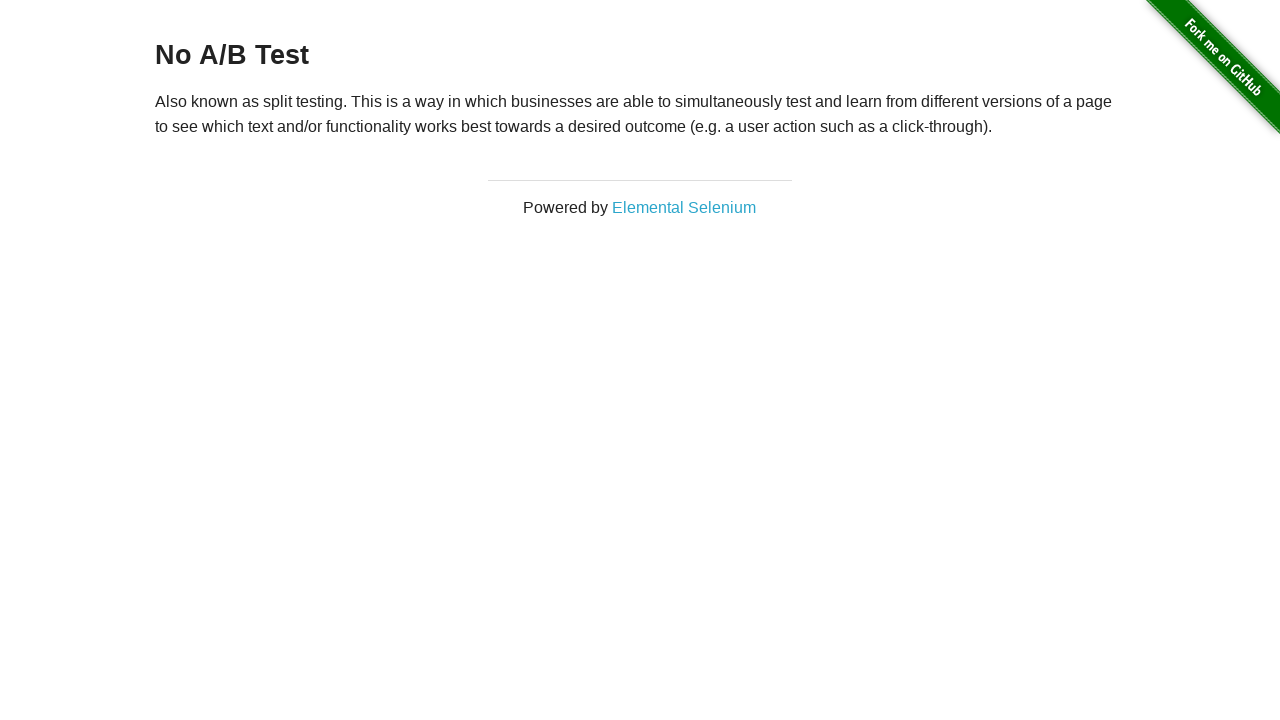

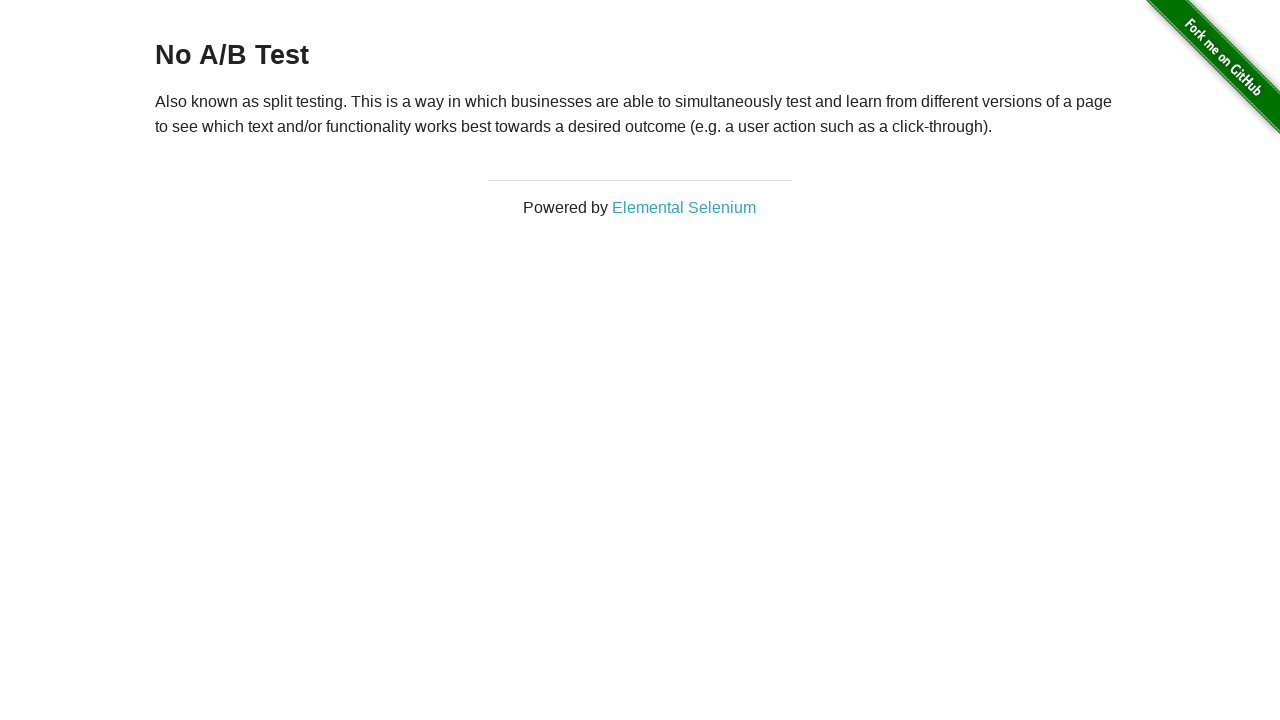